Tests window handling functionality by clicking a link that opens a new window, then switching between windows and verifying their titles

Starting URL: https://the-internet.herokuapp.com/windows

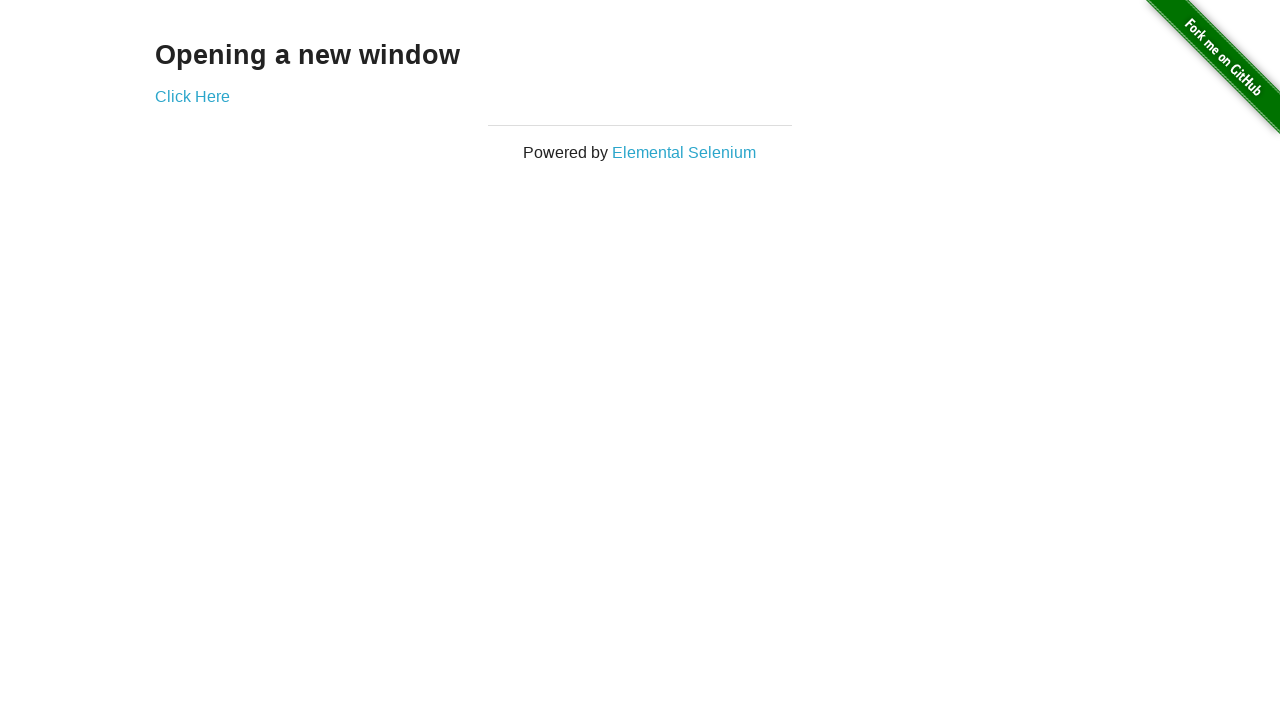

Clicked 'Click Here' link to open new window at (192, 96) on text=Click Here
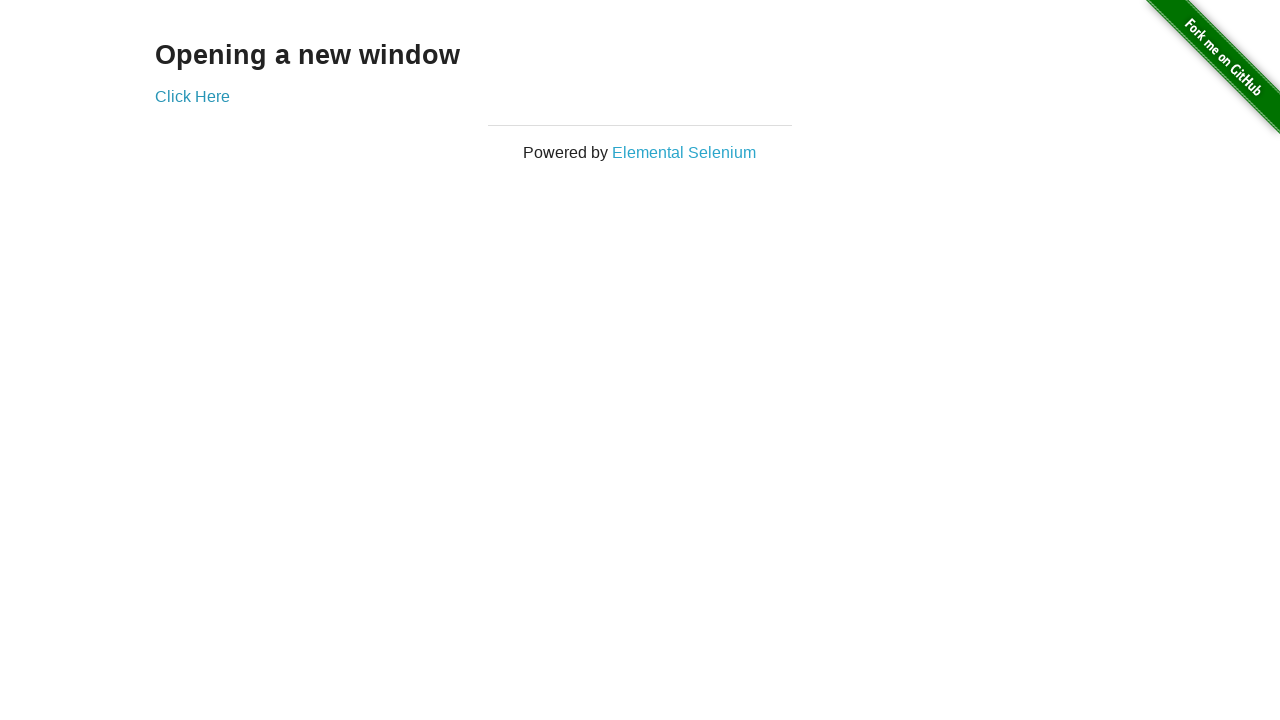

New window opened and captured
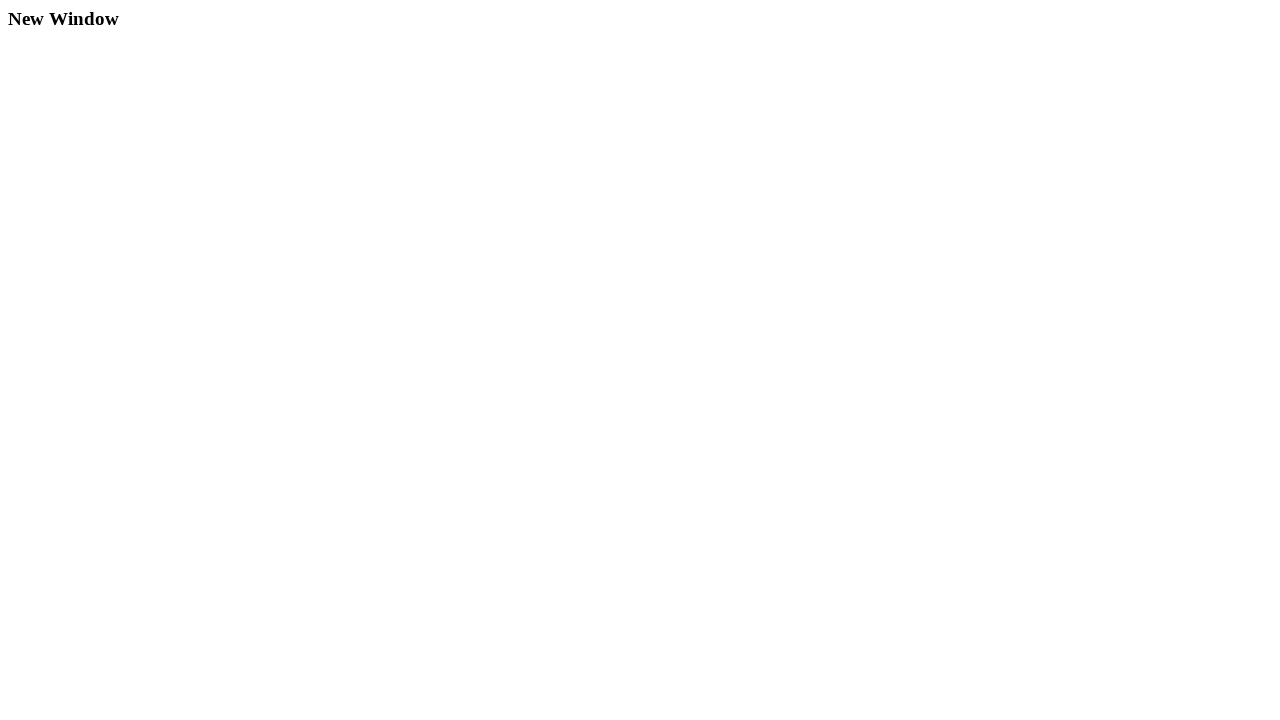

New window page loaded completely
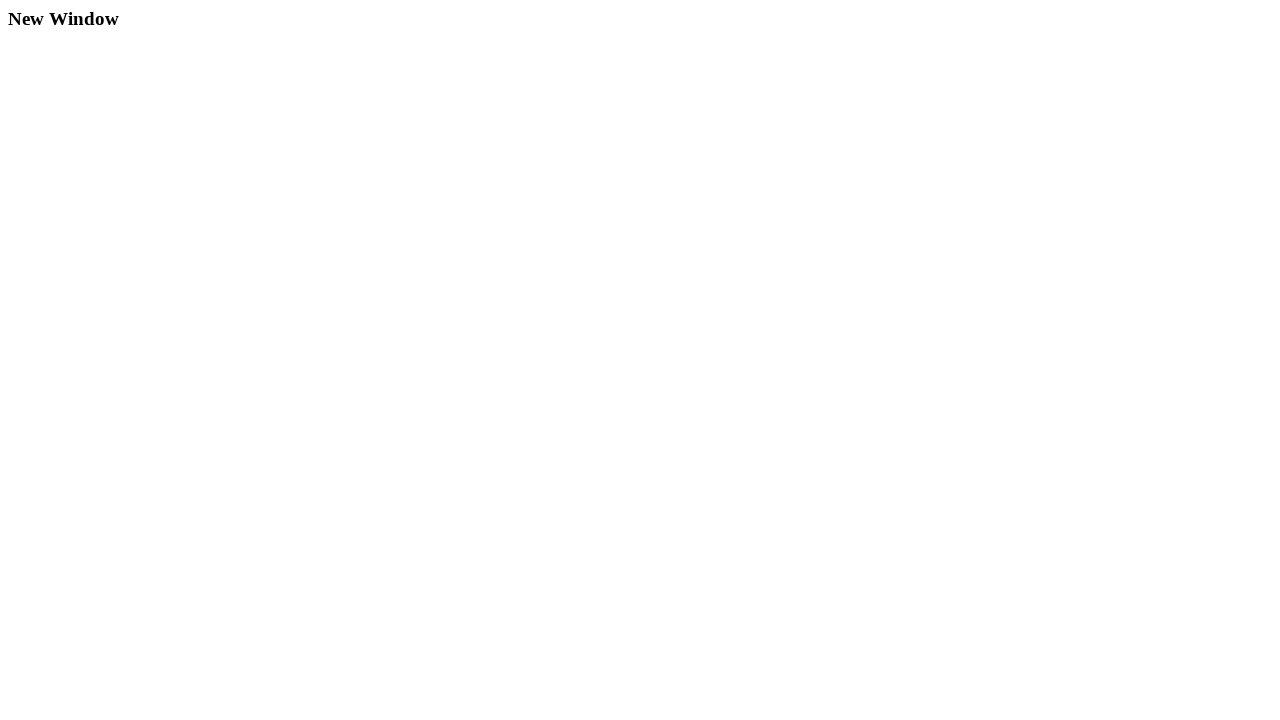

Verified new window title is 'New Window'
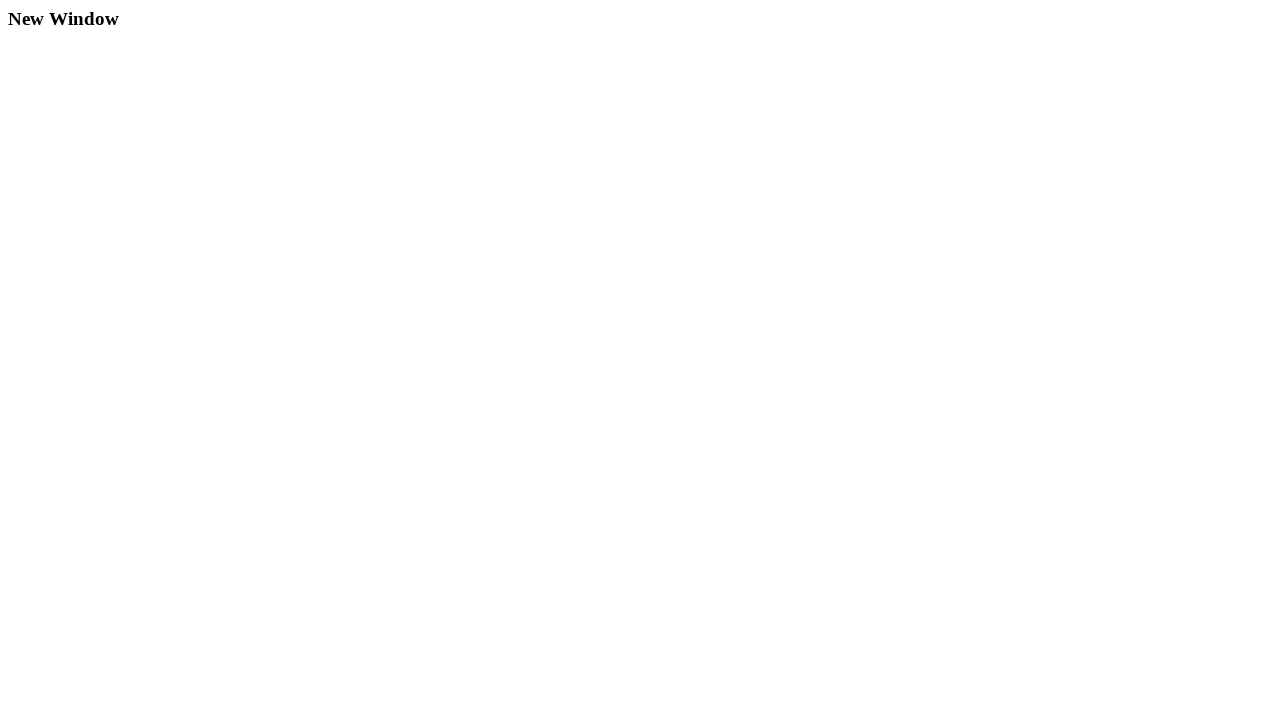

Verified original window title is 'The Internet'
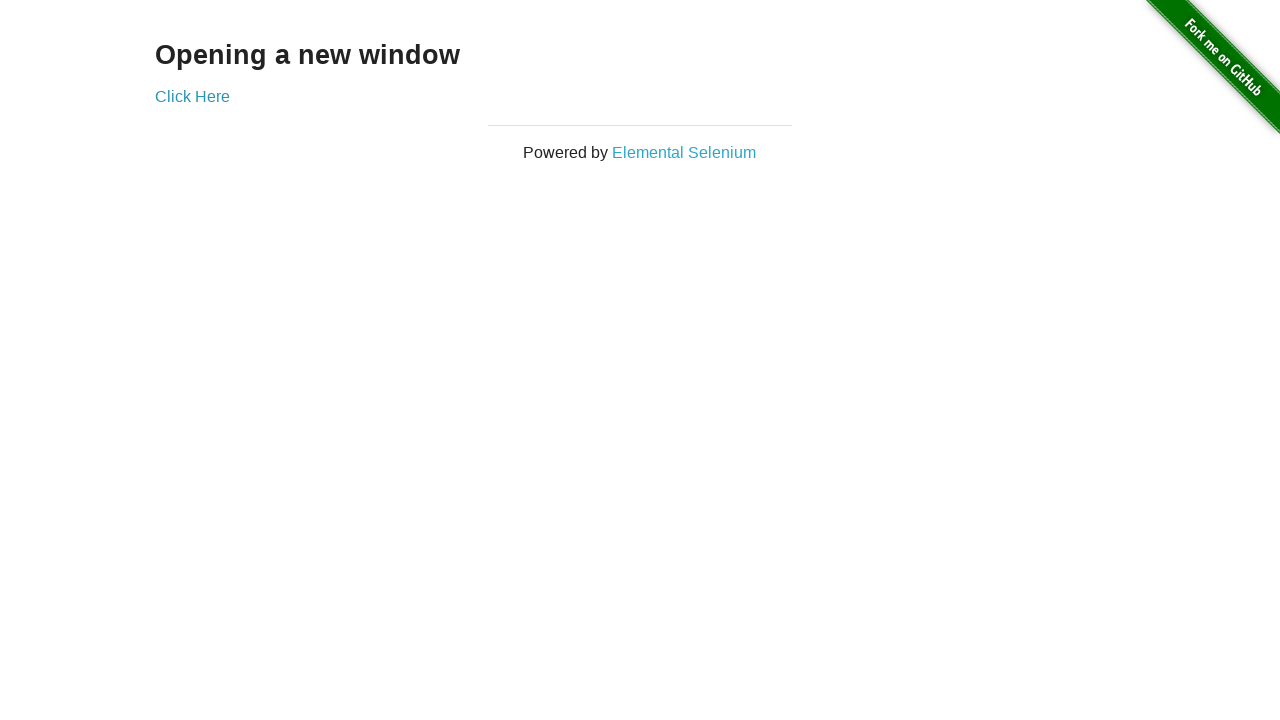

Closed new window
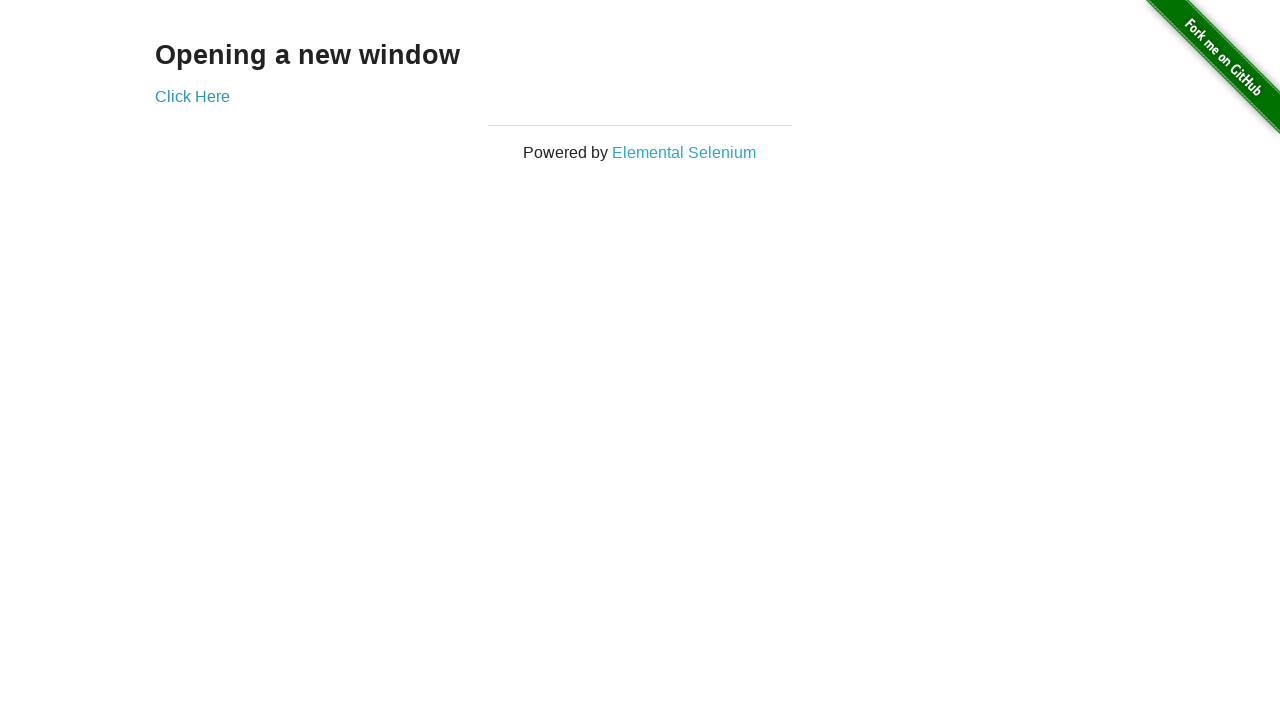

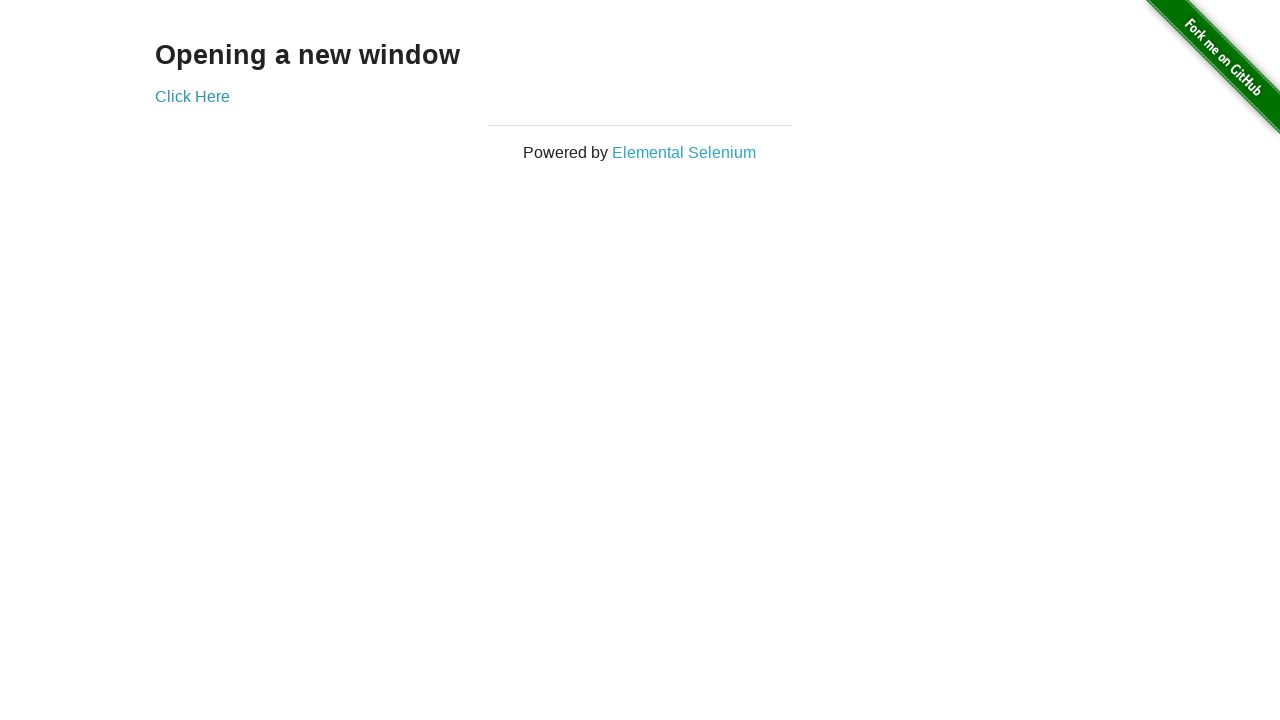